Tests the search functionality on python.org by entering "pycon" in the search box and submitting the search form

Starting URL: http://www.python.org

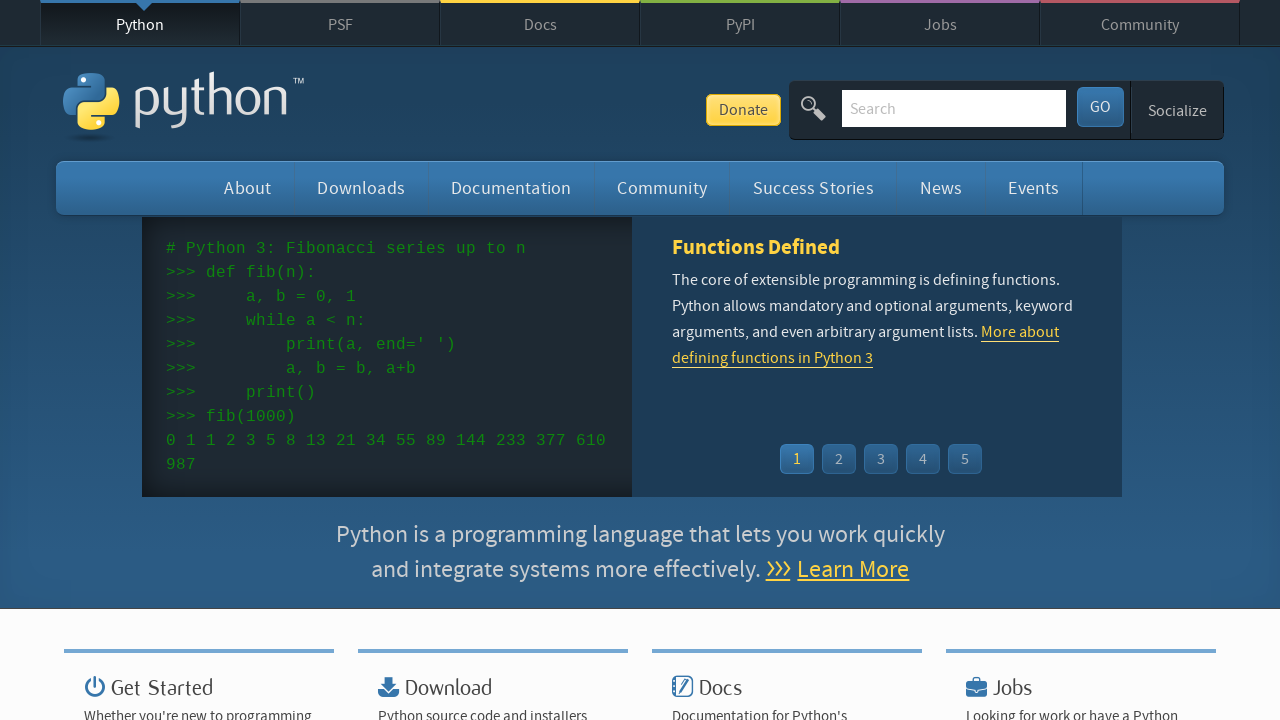

Filled search box with 'pycon' on python.org on input[name='q']
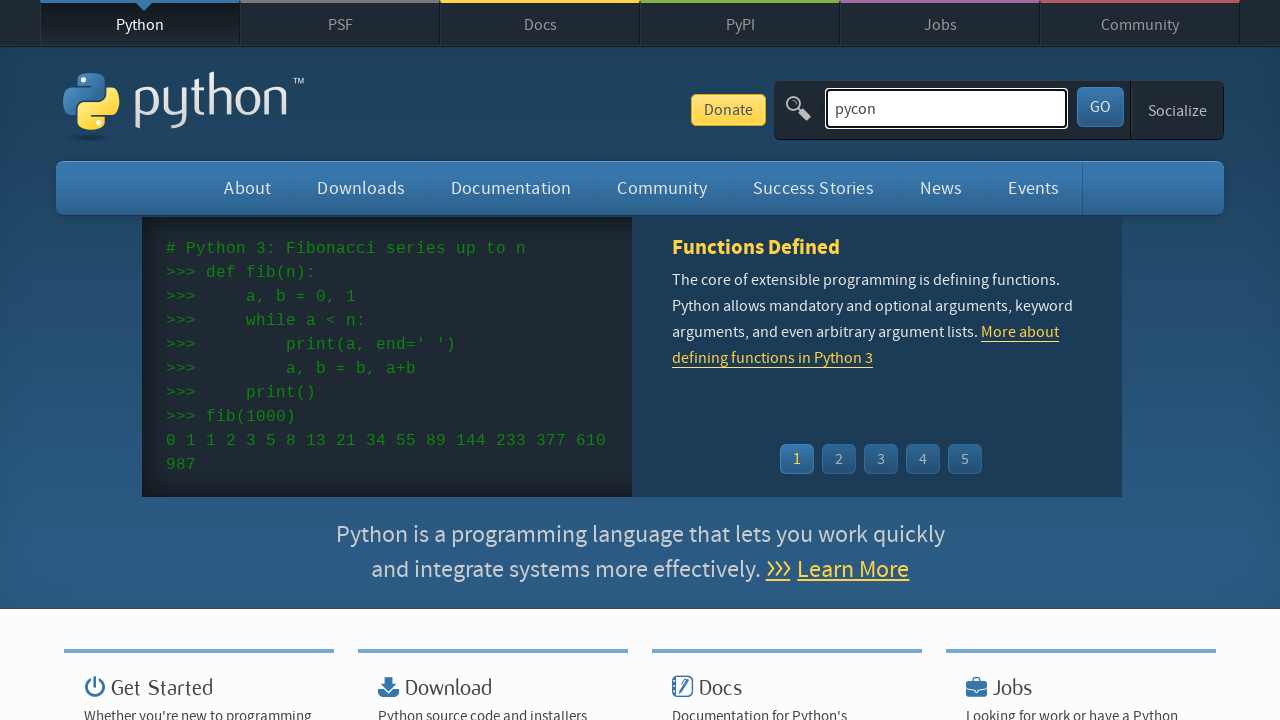

Pressed Enter to submit search form on input[name='q']
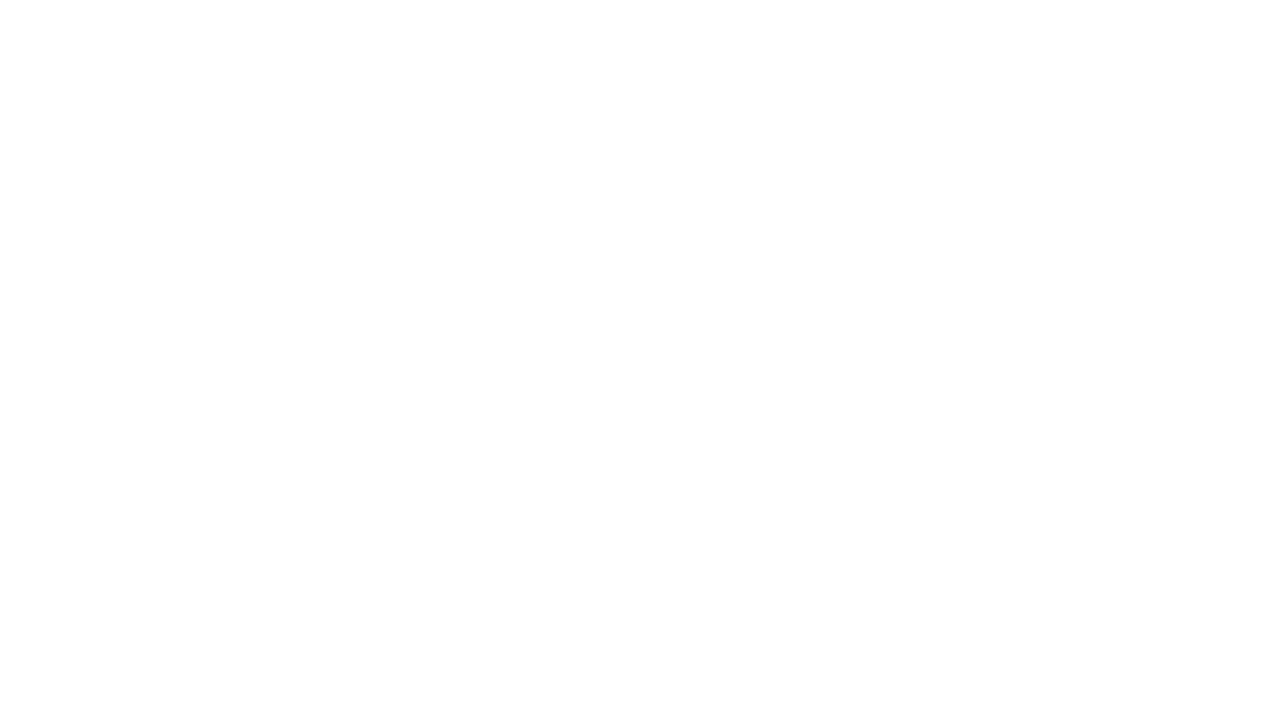

Search results page loaded successfully
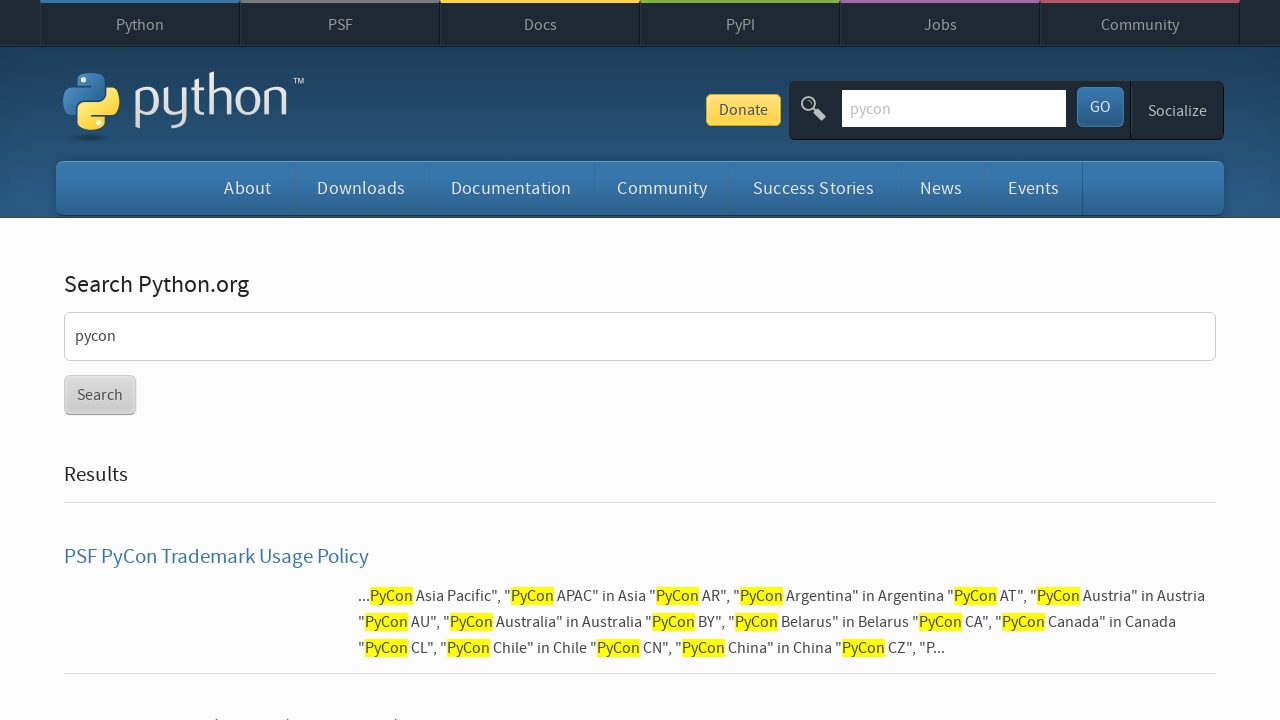

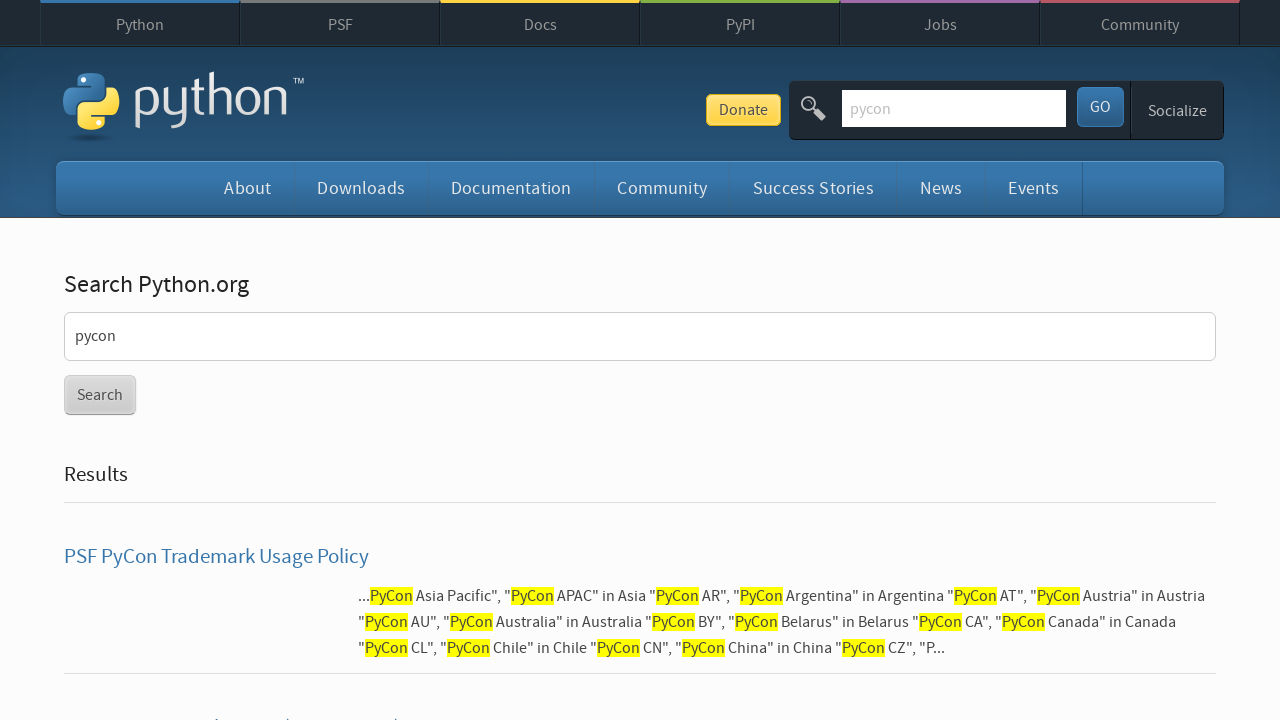